Solves a math problem by extracting two numbers from the page, calculating their sum, and selecting the result from a dropdown menu

Starting URL: http://suninjuly.github.io/selects1.html

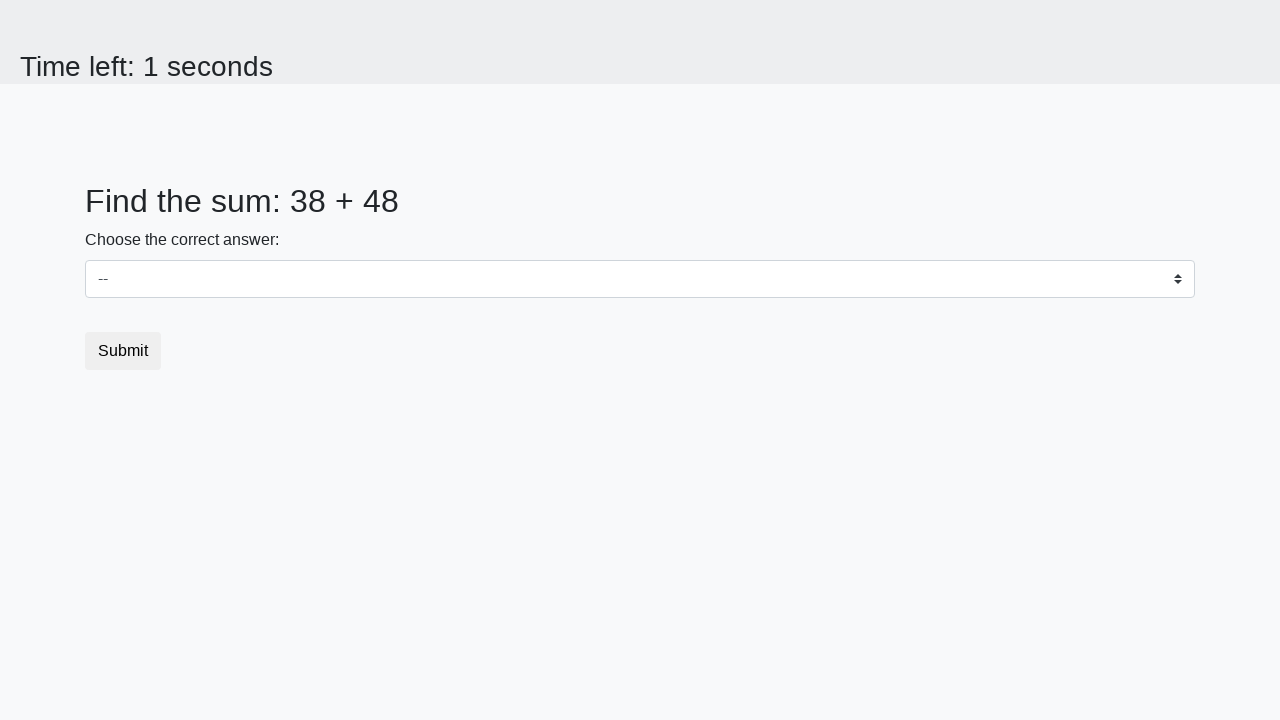

Extracted first number from #num1
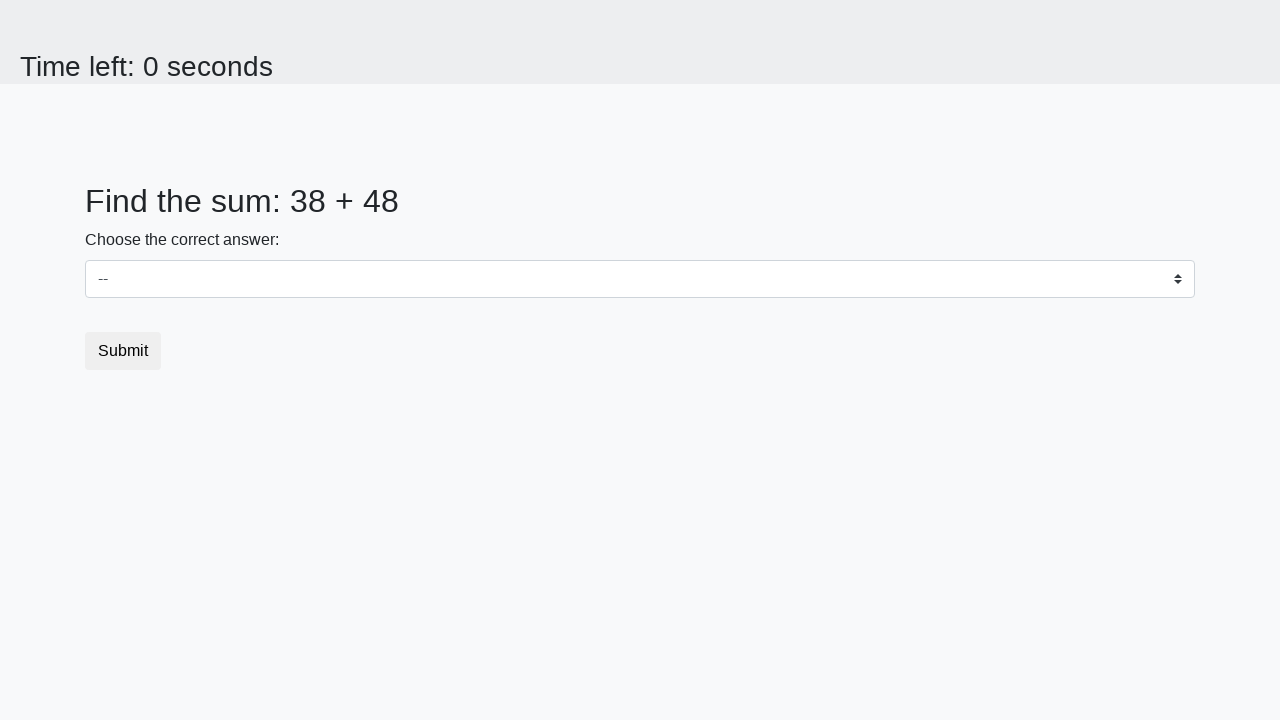

Extracted second number from #num2
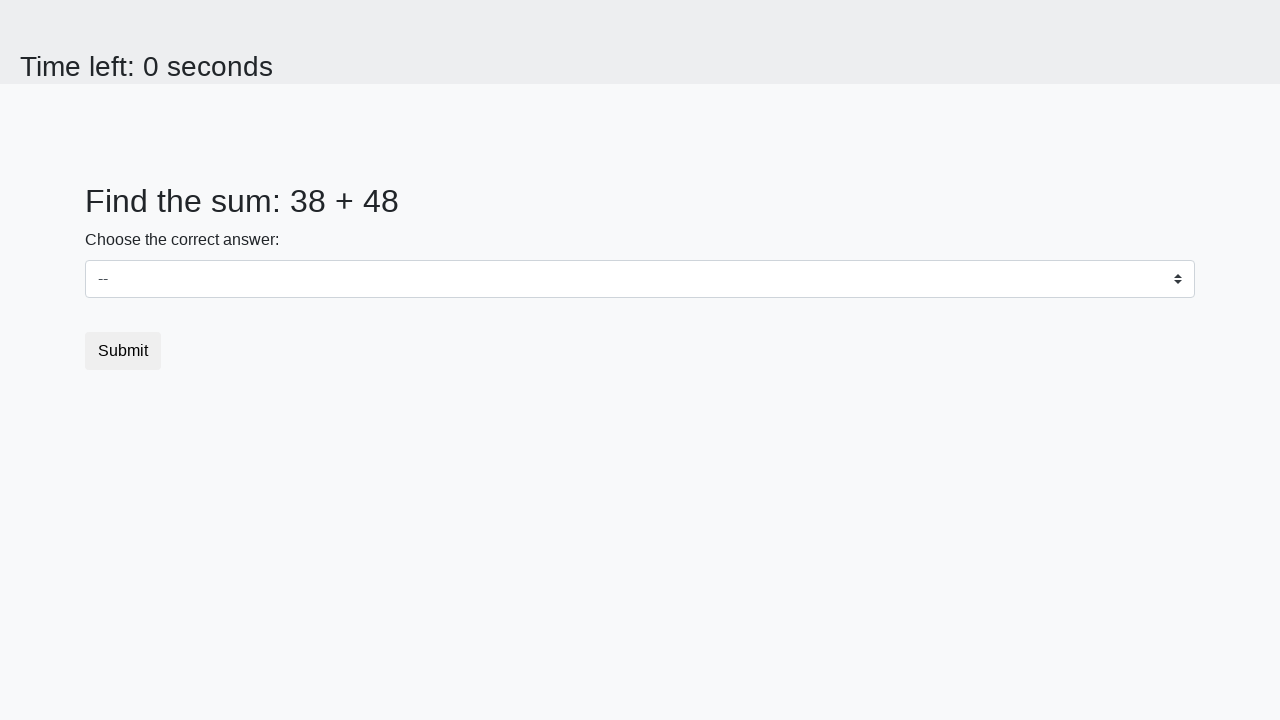

Calculated sum: 38 + 48 = 86
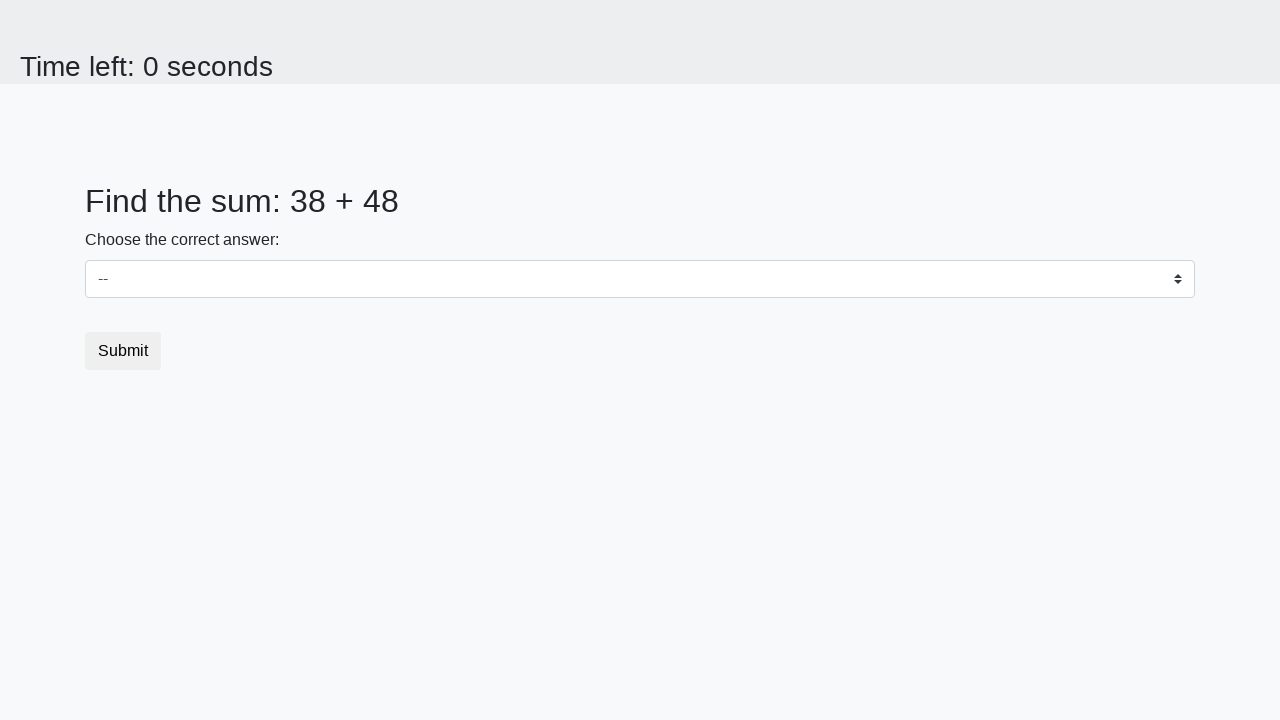

Selected sum value '86' from dropdown menu on select
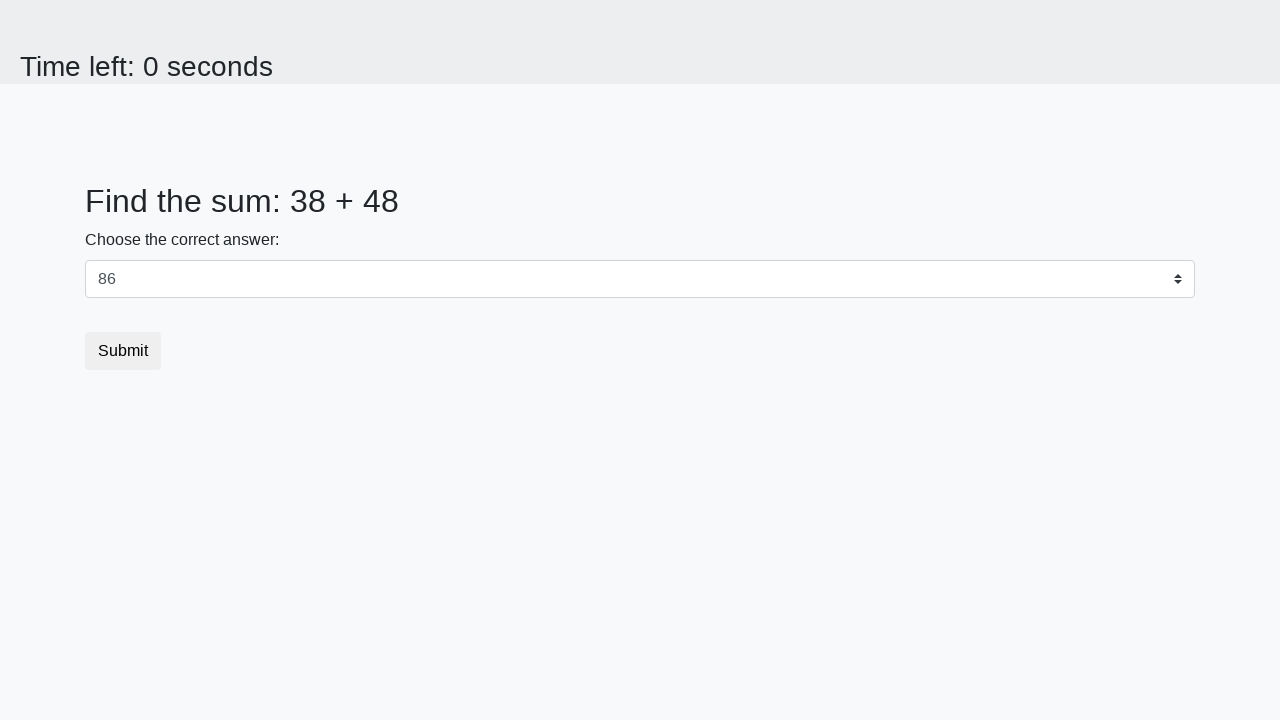

Clicked submit button to complete the task at (123, 351) on body > div > form > button
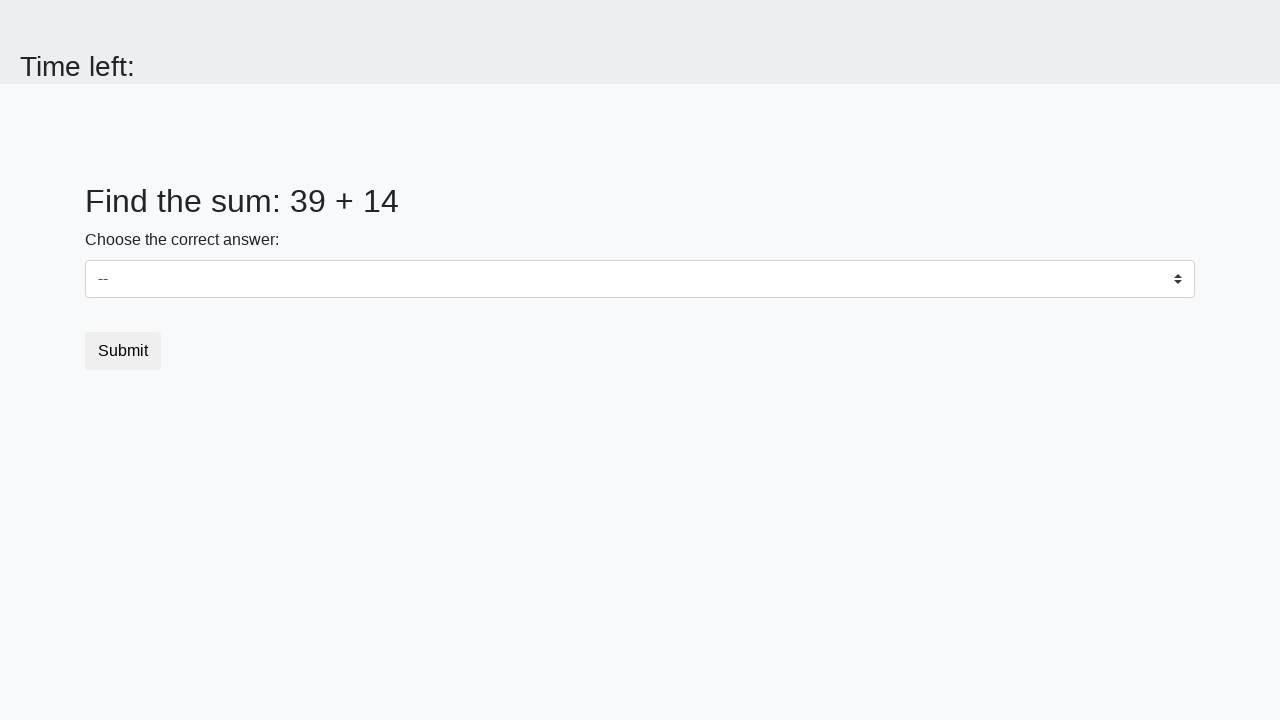

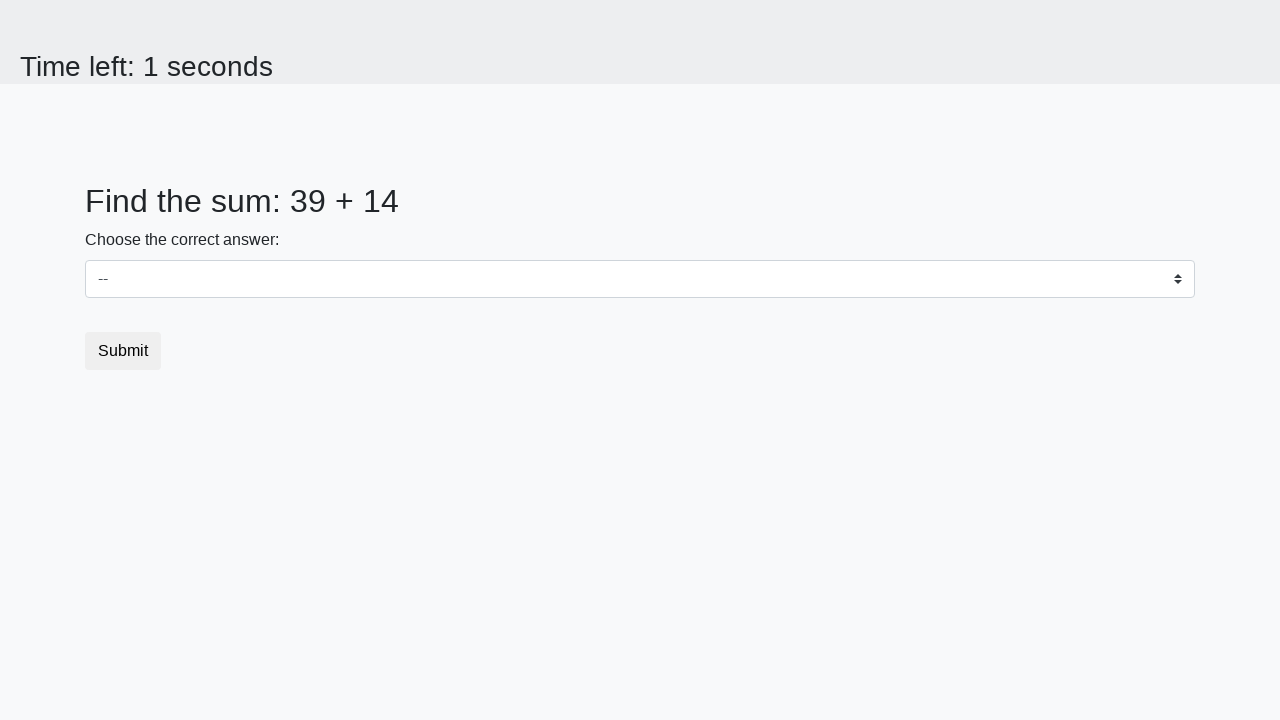